Tests hover functionality by hovering over an avatar image and verifying that the caption/additional information becomes visible after the hover action.

Starting URL: http://the-internet.herokuapp.com/hovers

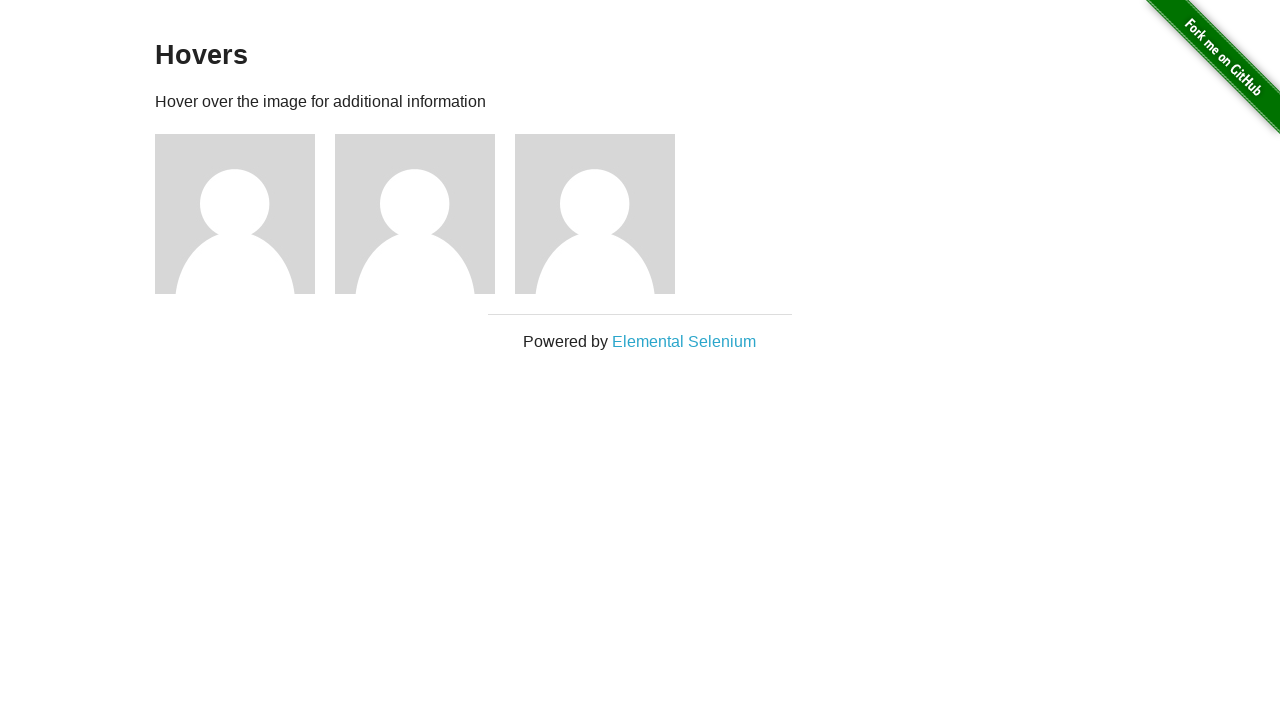

Located the first avatar figure element
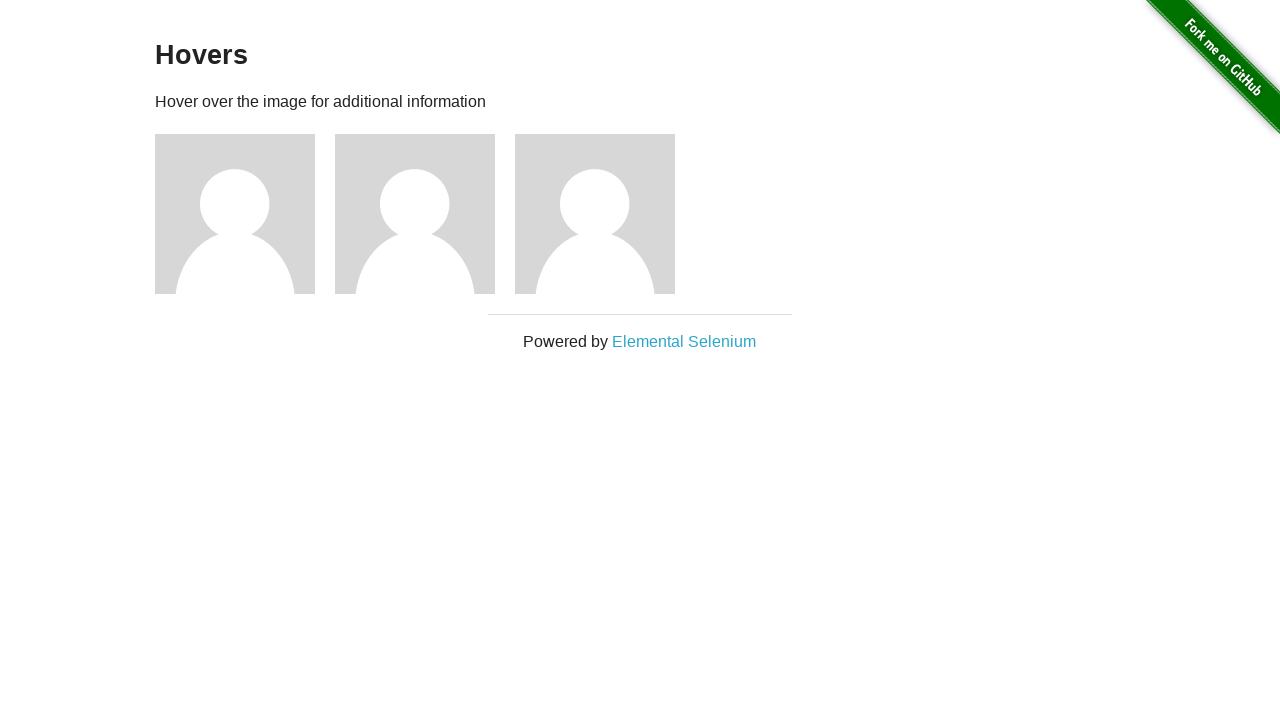

Hovered over the first avatar image at (245, 214) on .figure >> nth=0
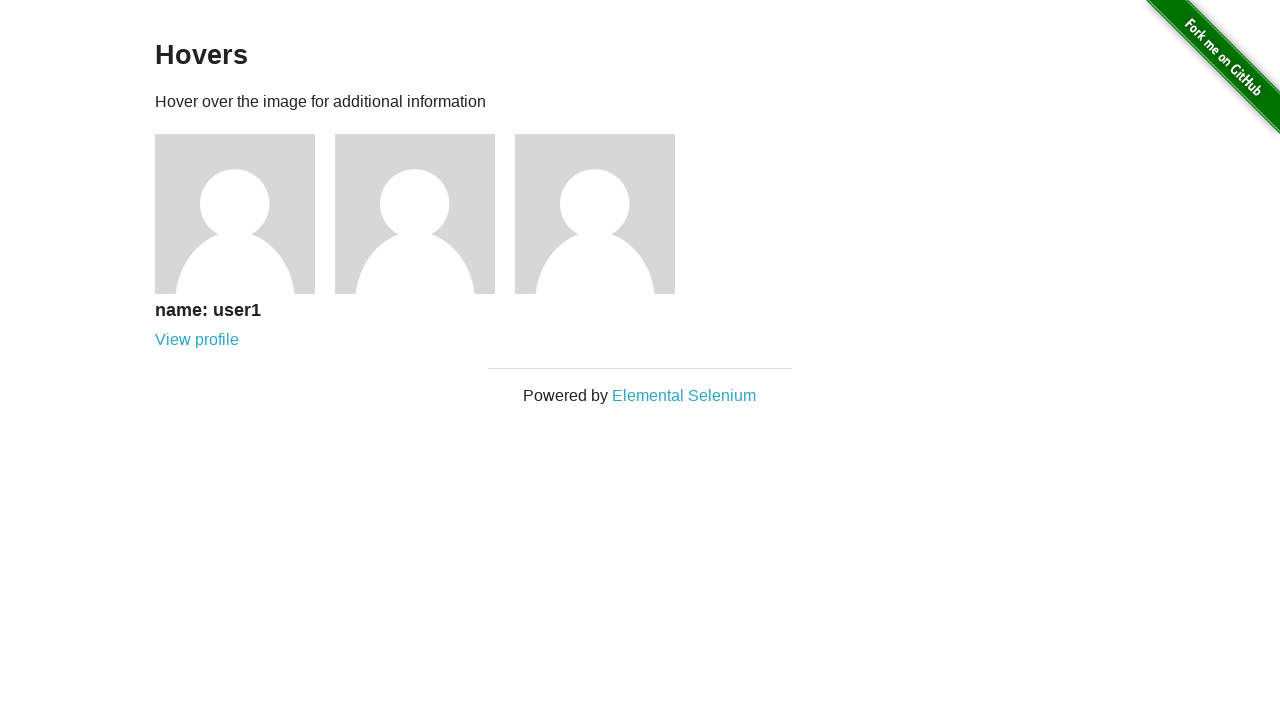

Caption became visible after hover action
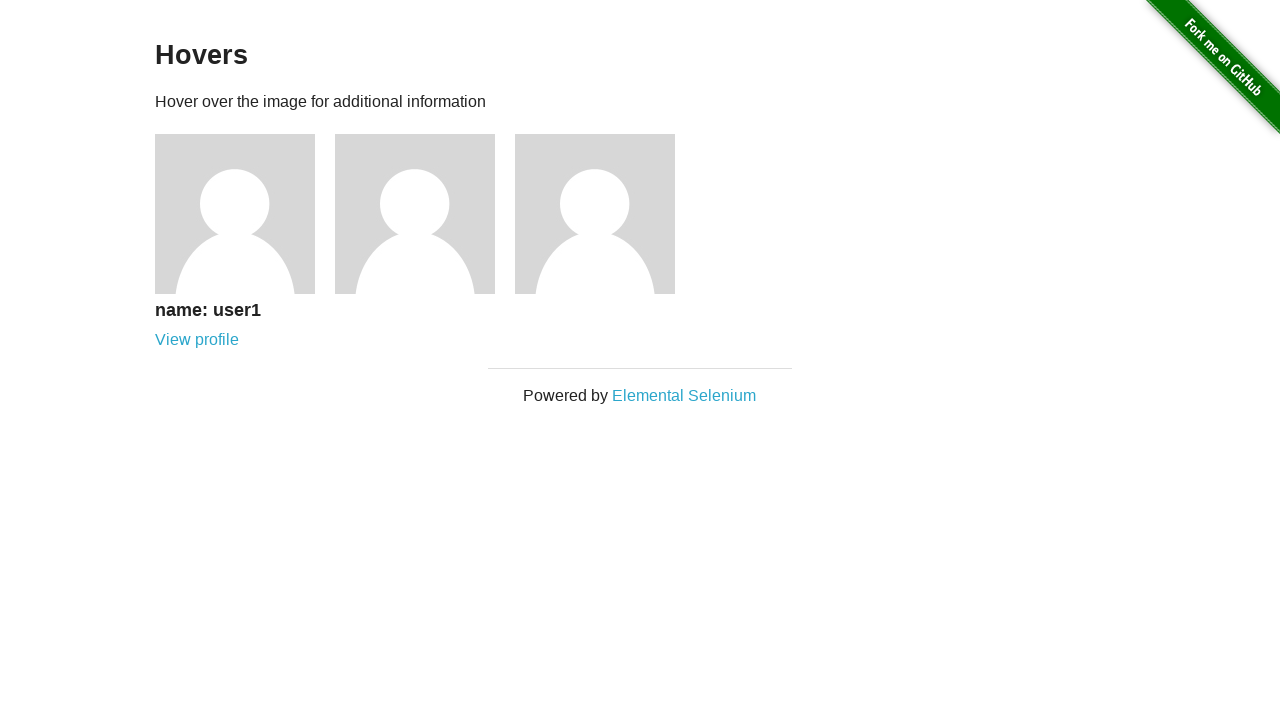

Verified that the caption is visible
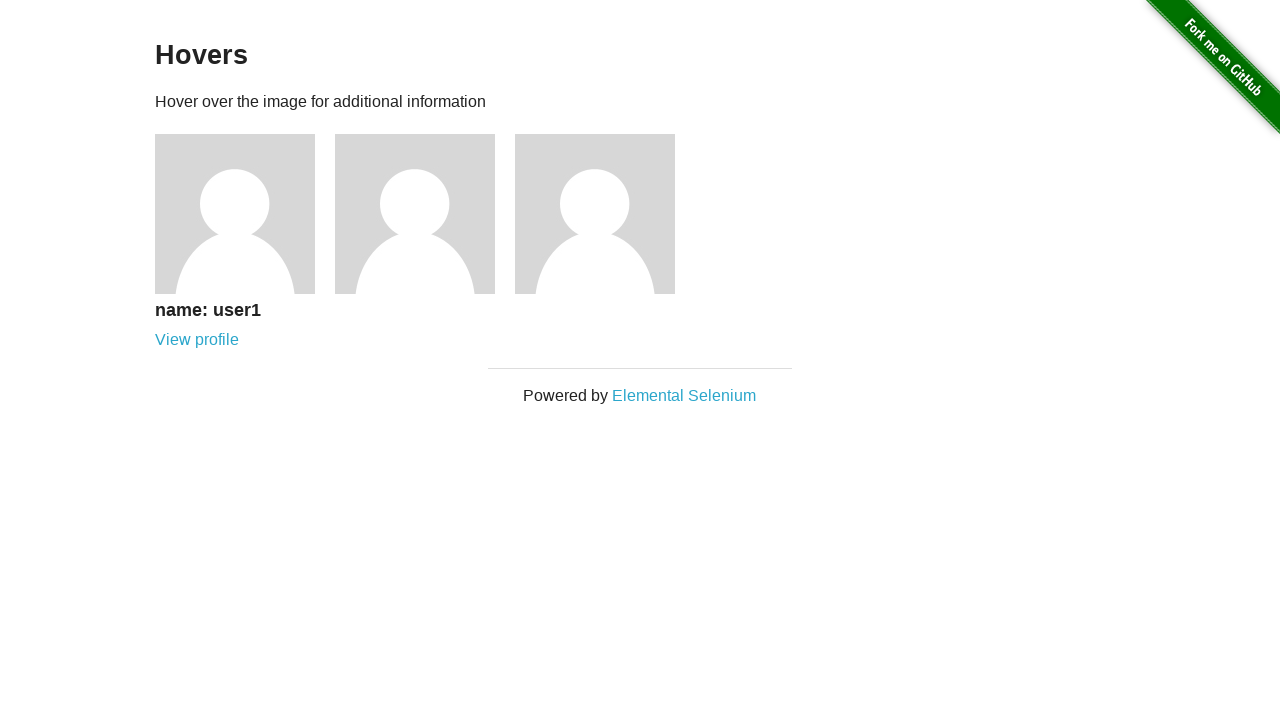

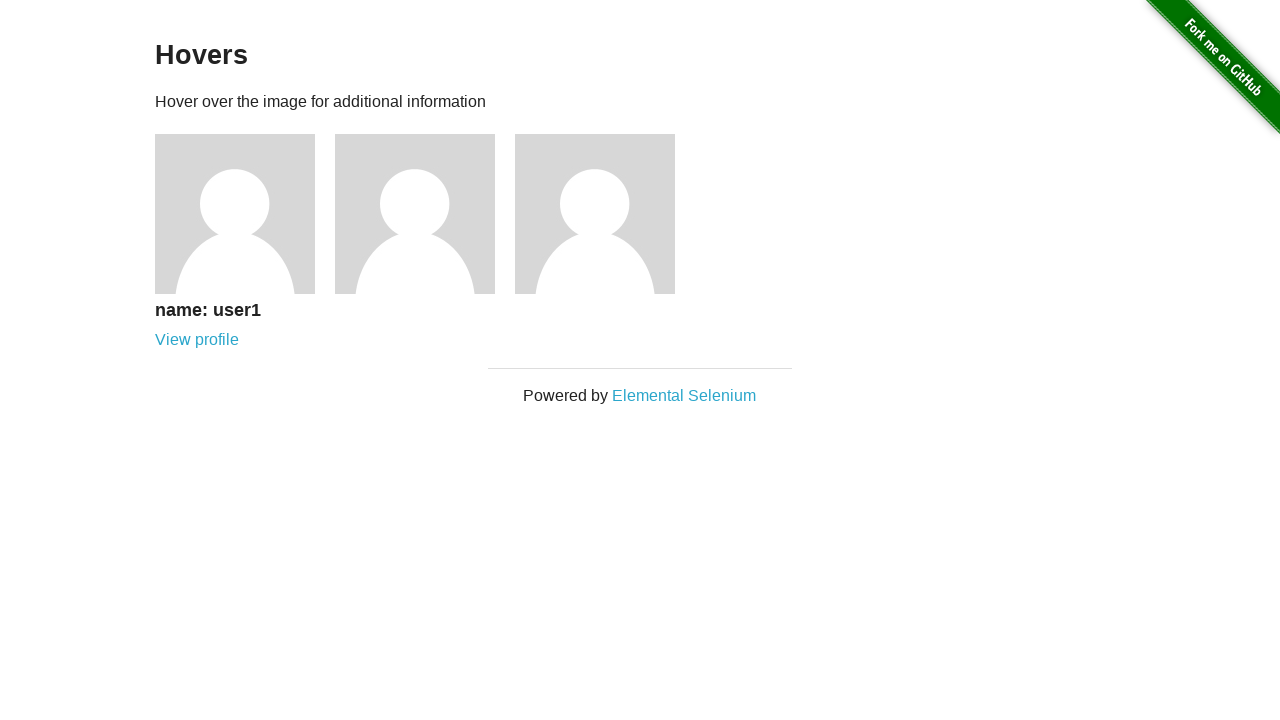